Tests the subscription form by entering an email address and course department, then clicking the subscribe button

Starting URL: https://www.spotcheck.space/

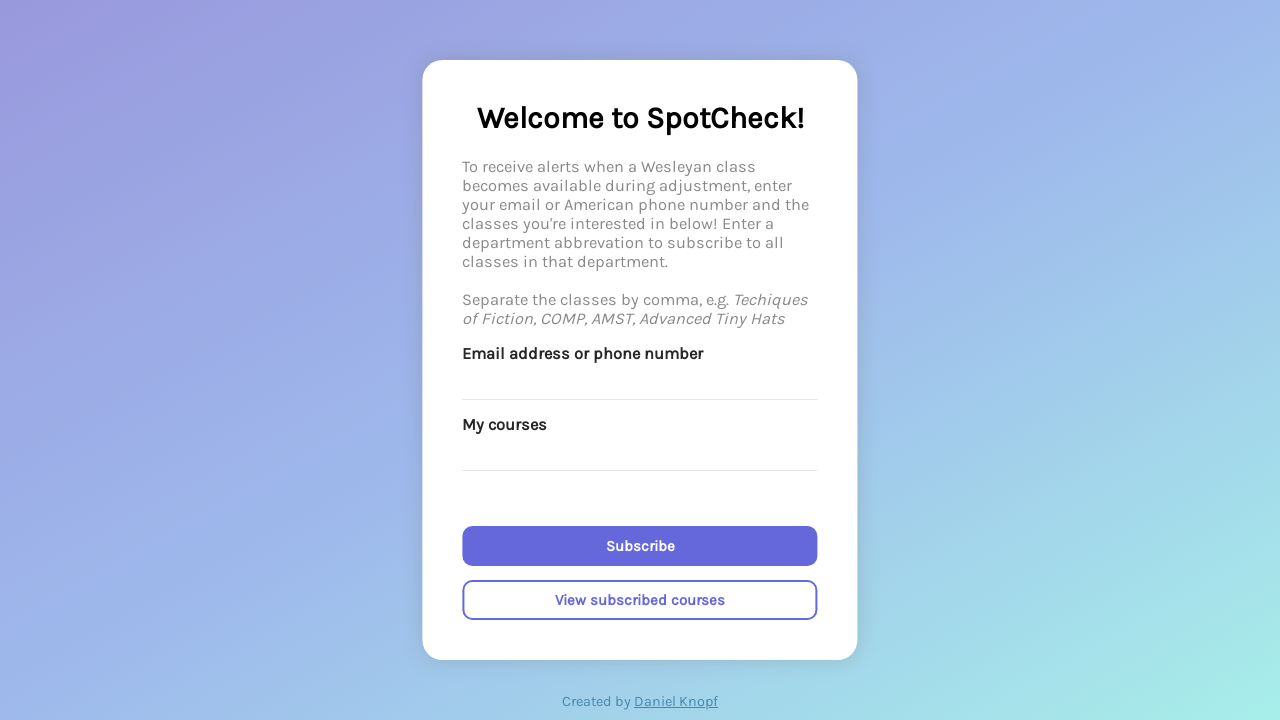

Filled email input field with 'testuser_COMP@example.com' on input#email
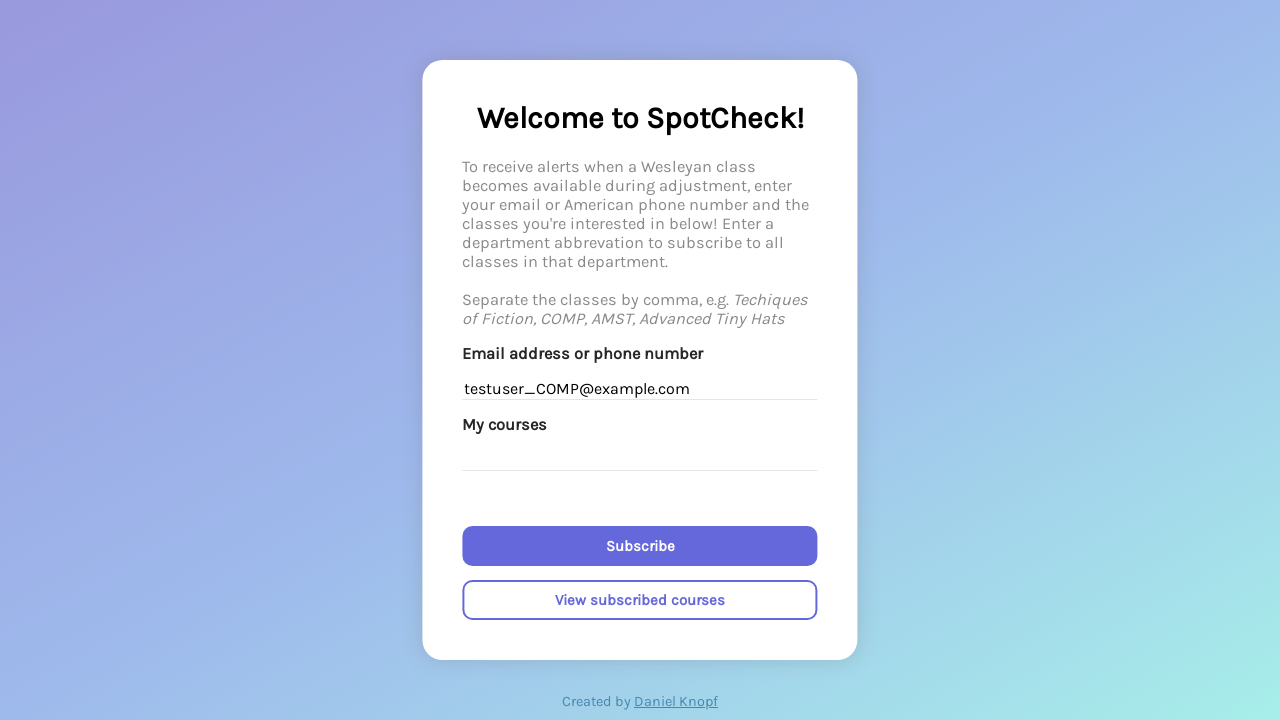

Filled course department field with 'COMP' on input#autocomplete
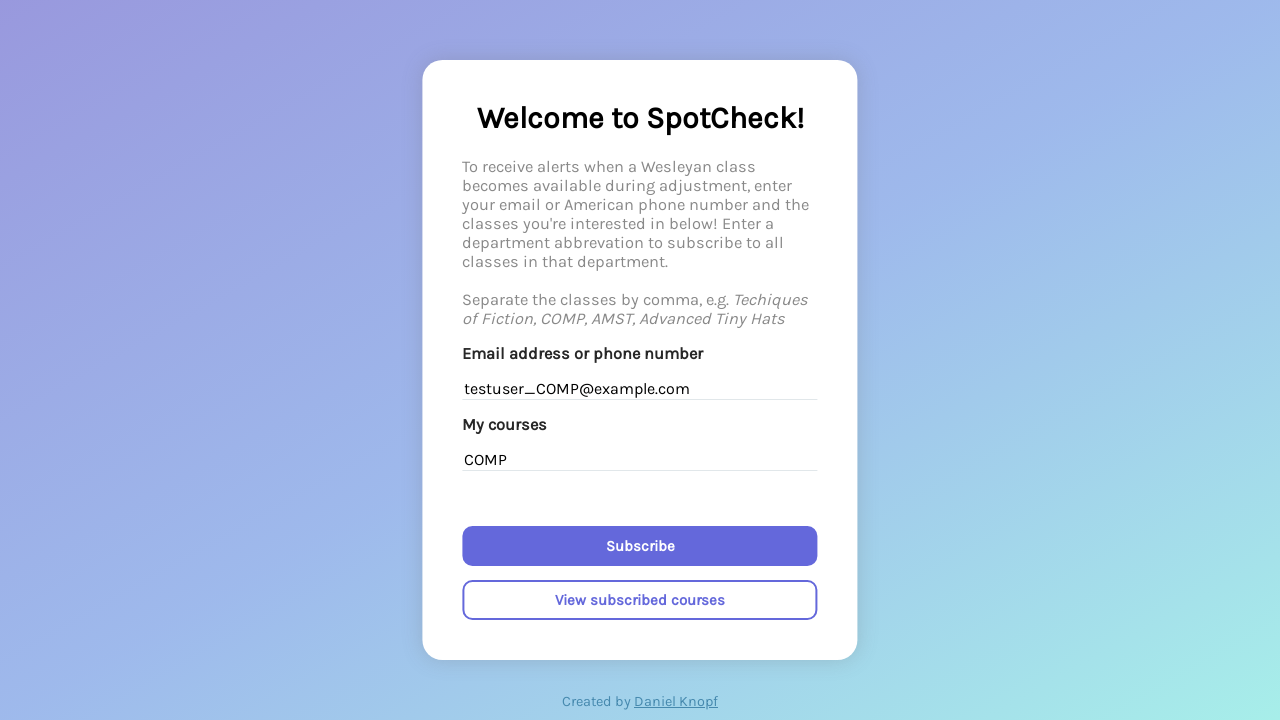

Clicked the subscribe button at (640, 546) on input#subscribeButton
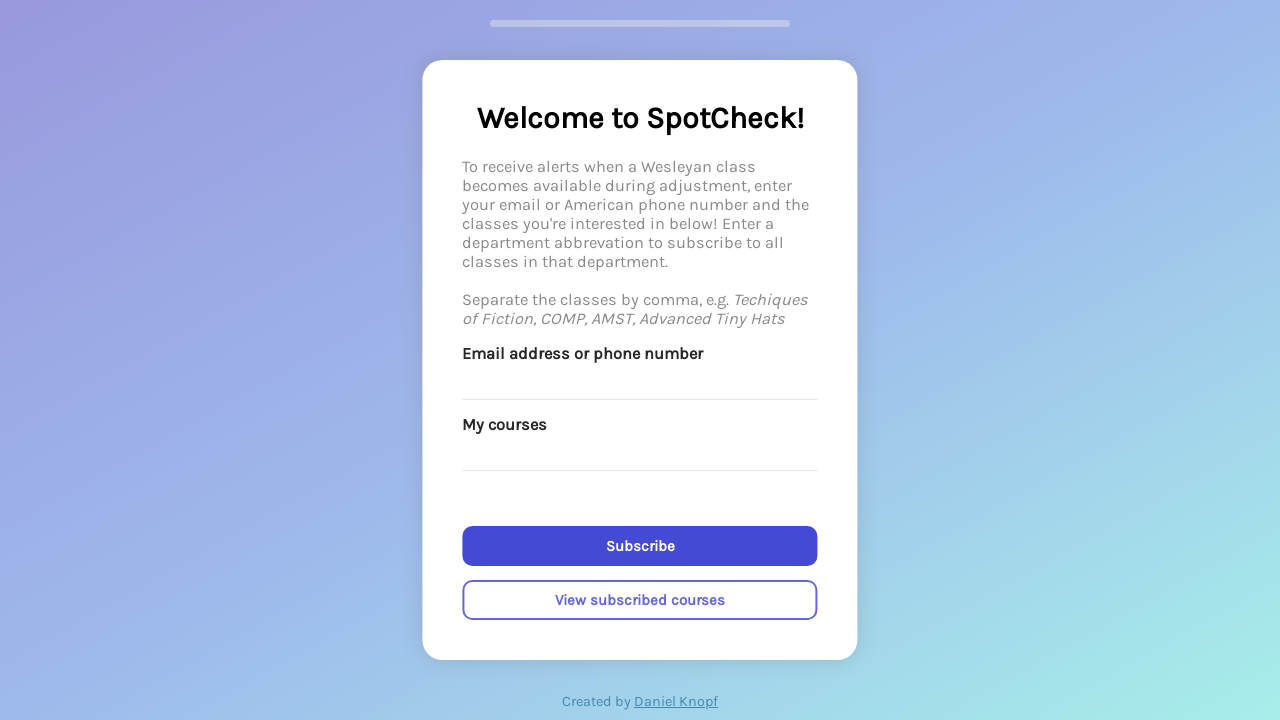

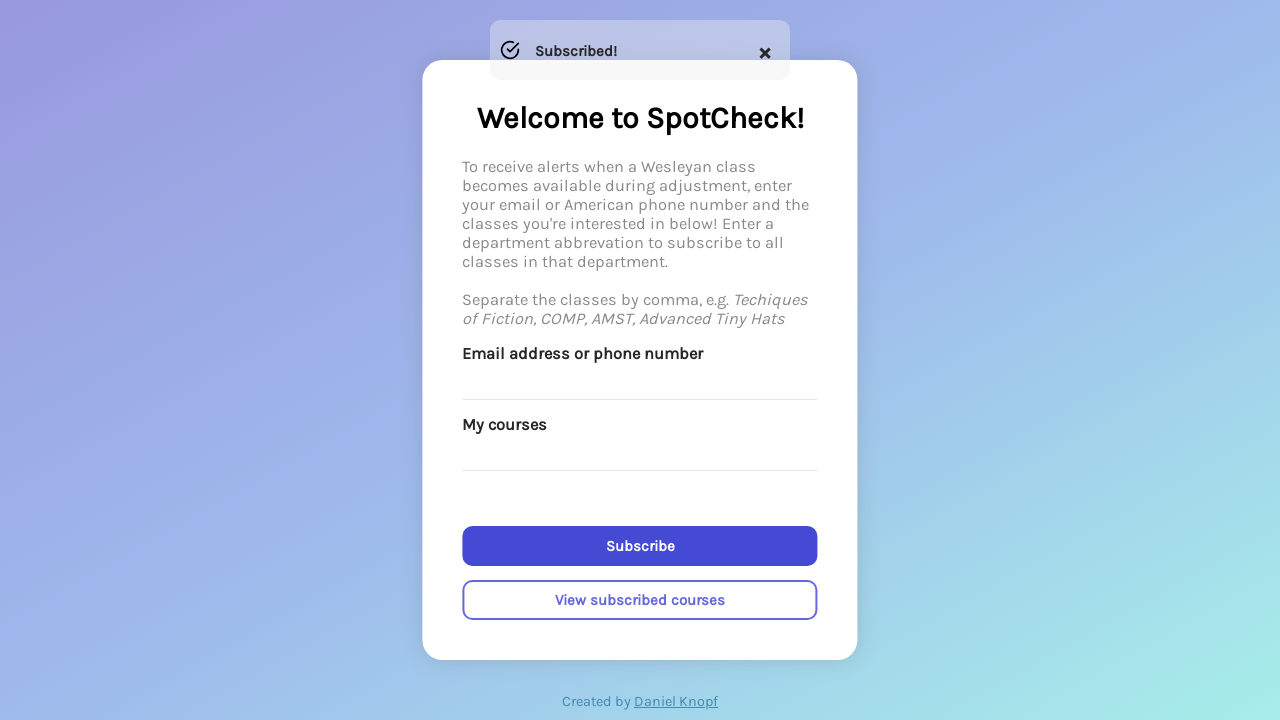